Tests the Python.org search functionality by entering "pycon" as a search query and submitting the form

Starting URL: http://www.python.org

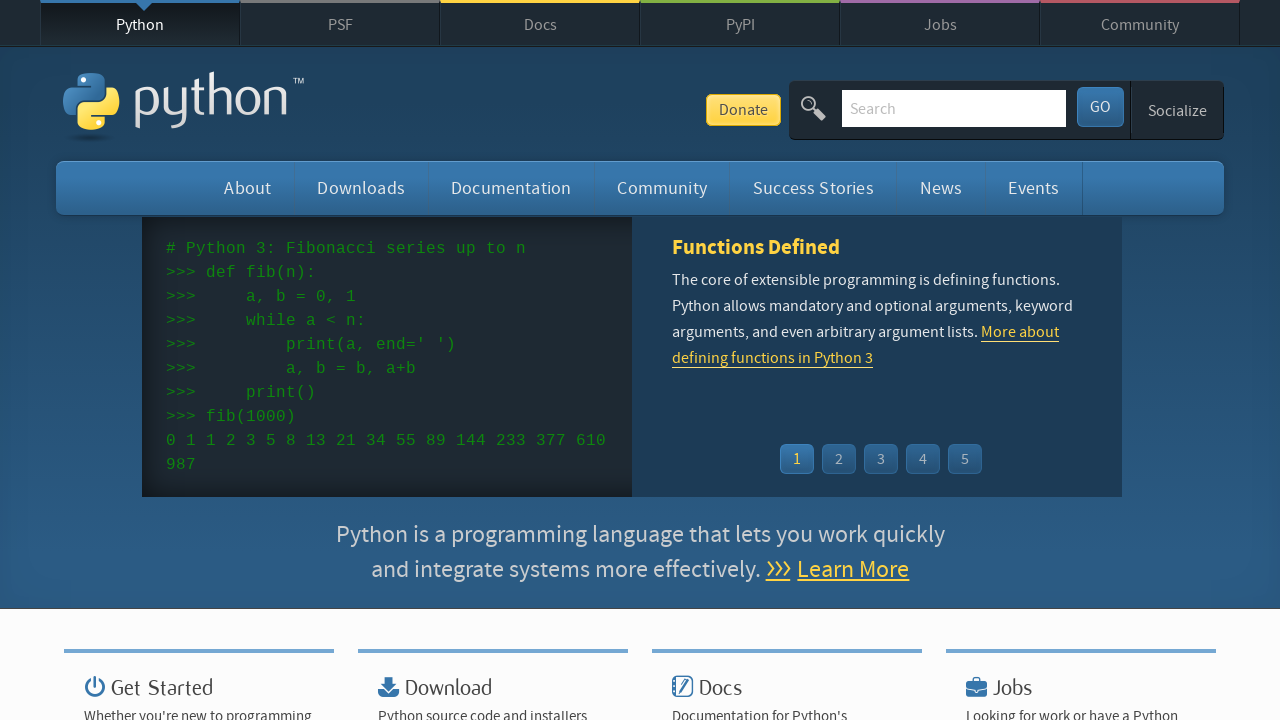

Verified page title contains 'Python'
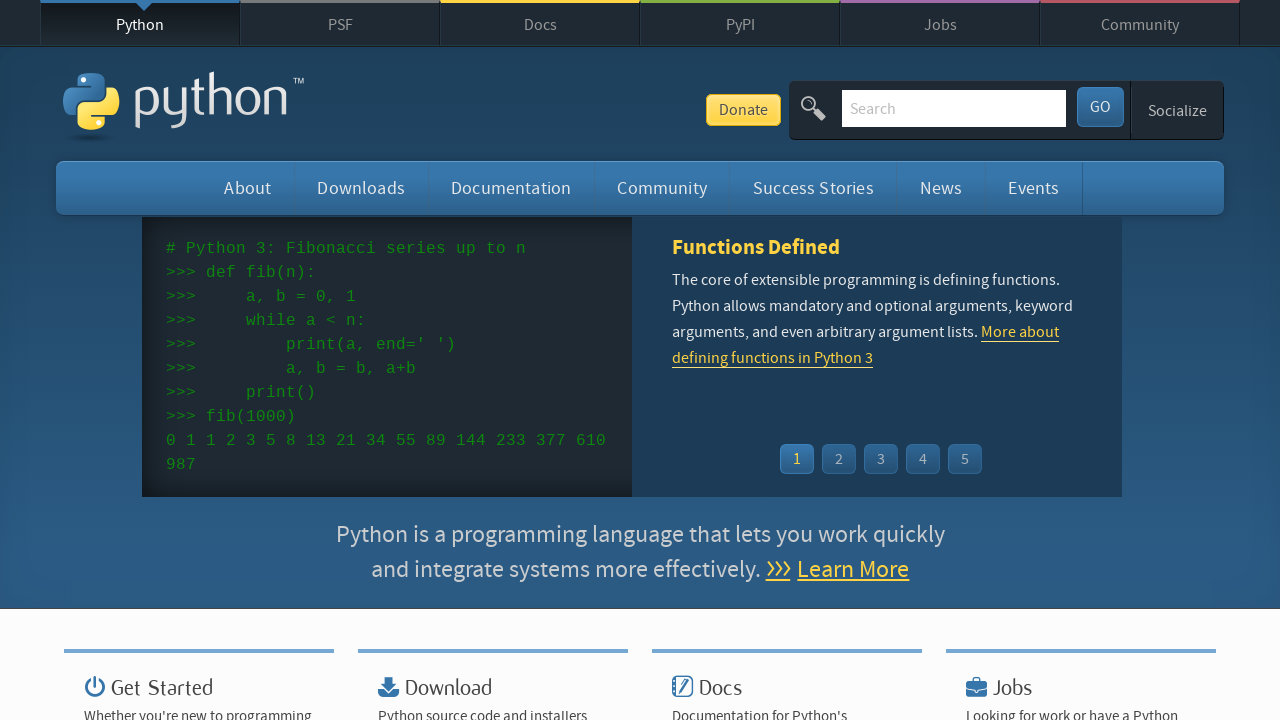

Filled search box with 'pycon' query on input[name='q']
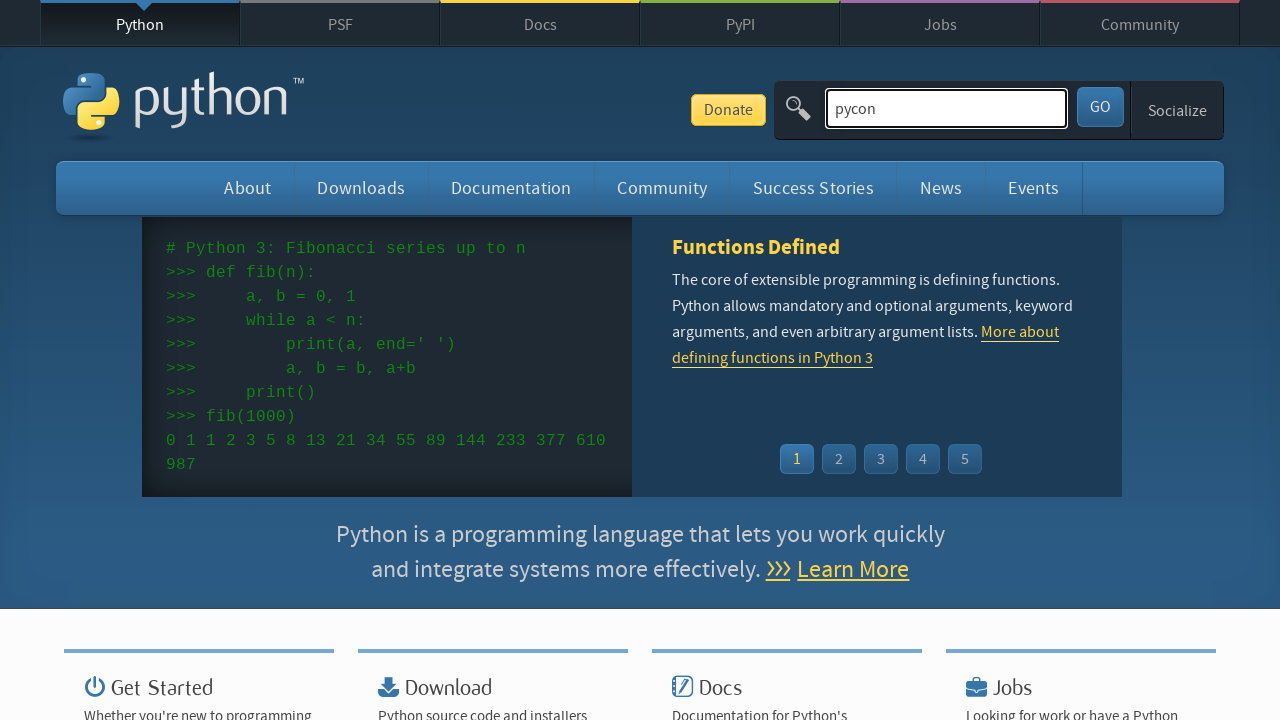

Pressed Enter to submit search form on input[name='q']
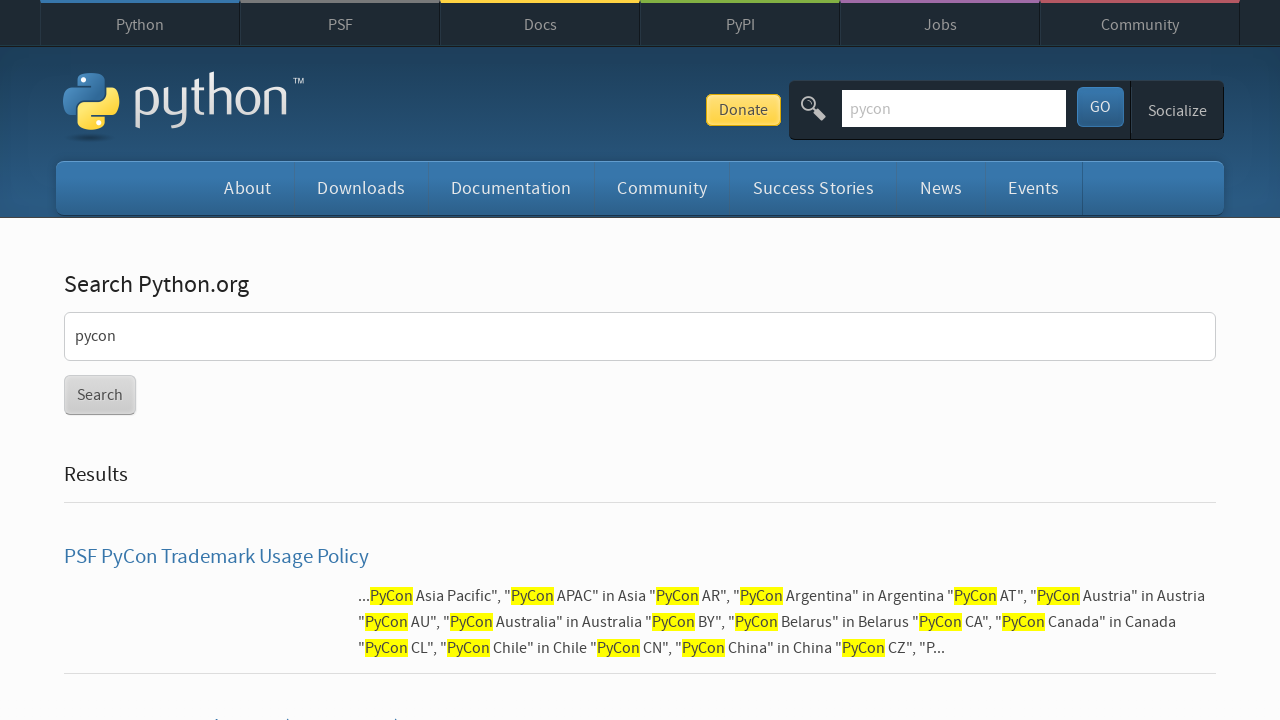

Waited for page to reach networkidle state
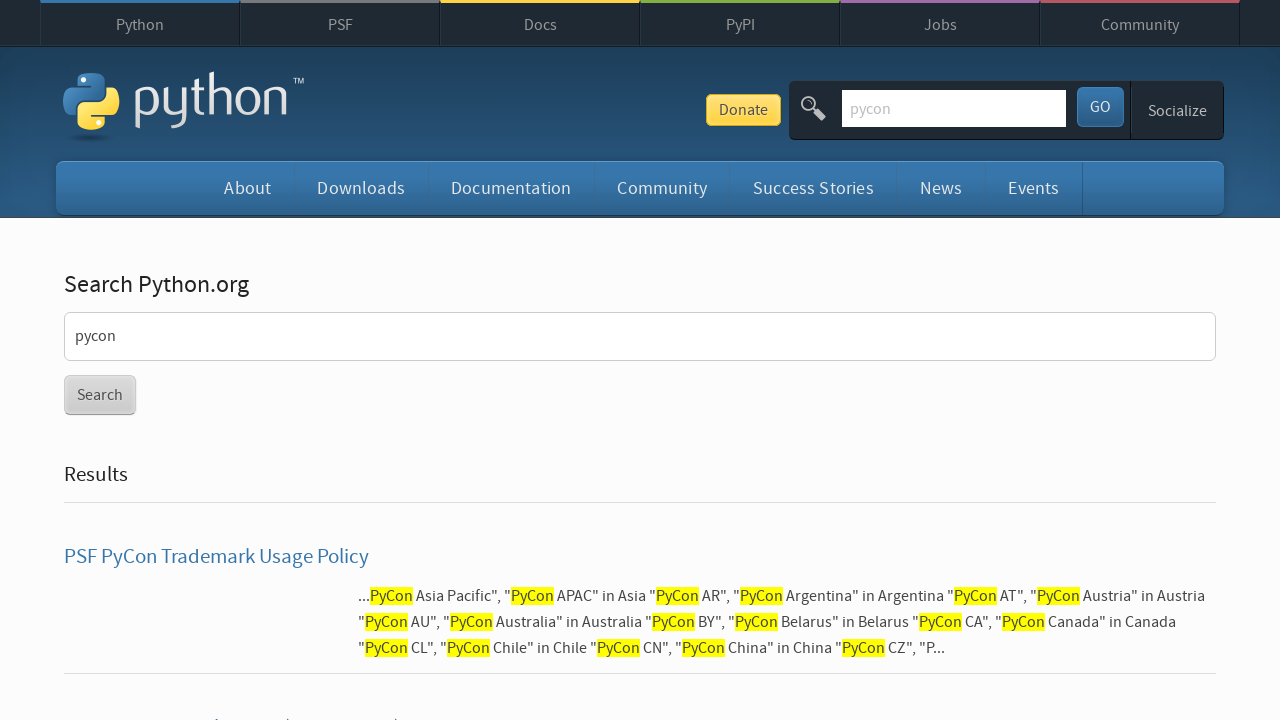

Verified search returned results (no 'No results found' message)
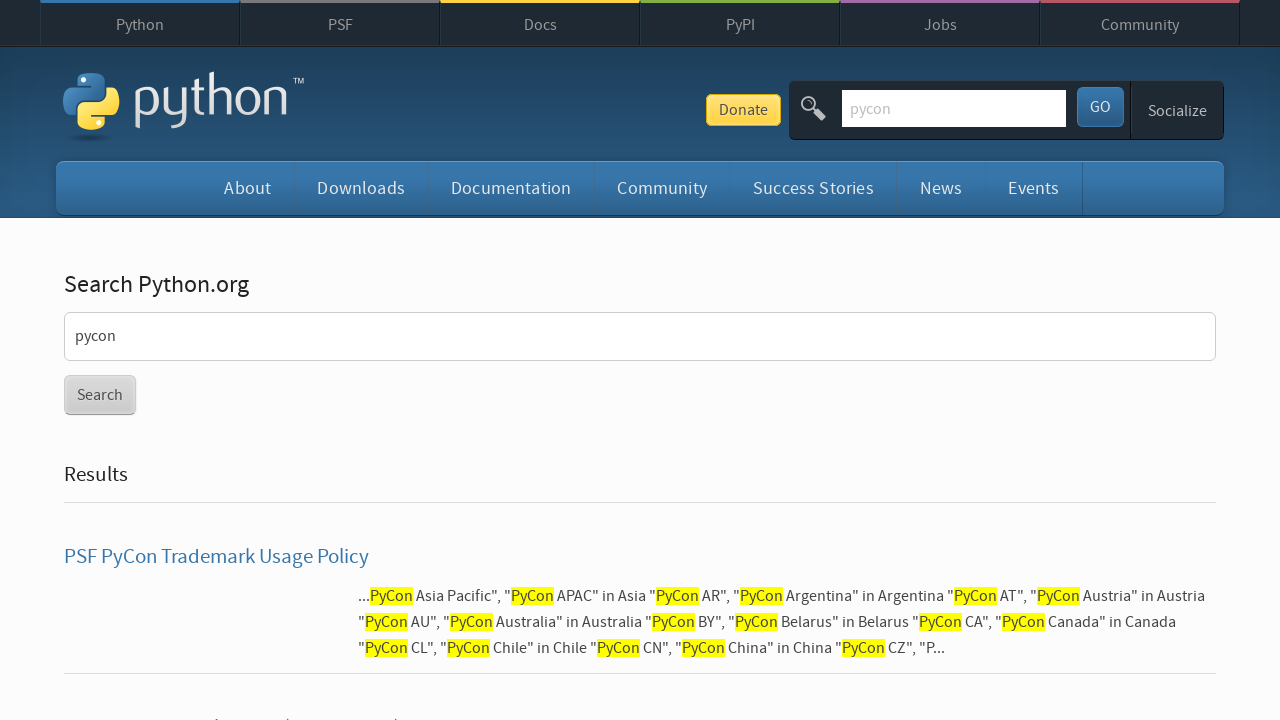

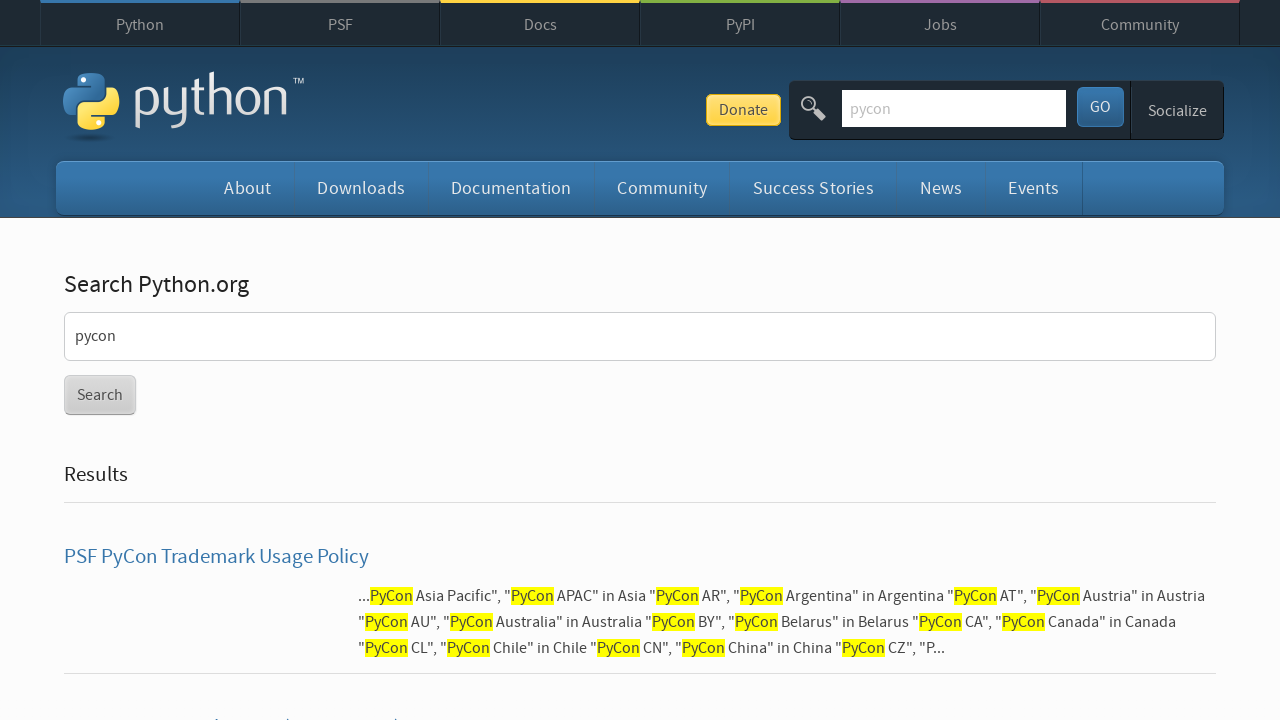